Tests clicking the right-click button on the DemoQA buttons page

Starting URL: https://demoqa.com/buttons

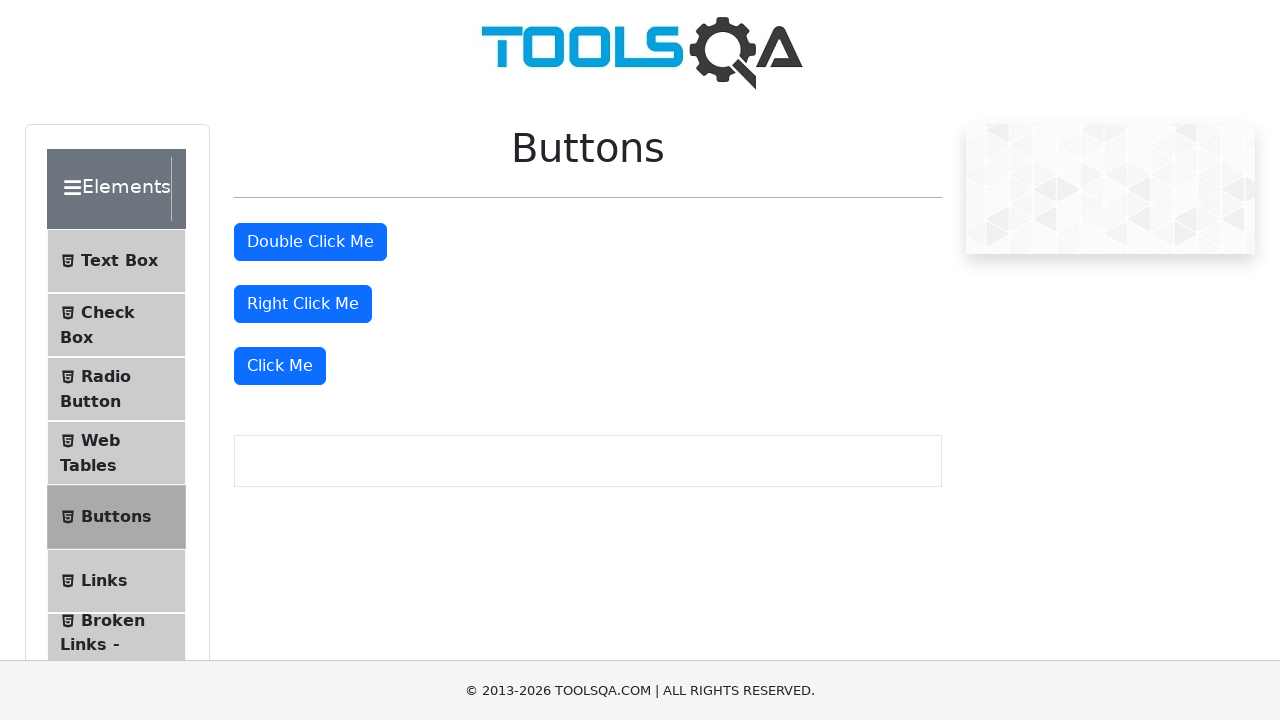

Navigated to DemoQA buttons page
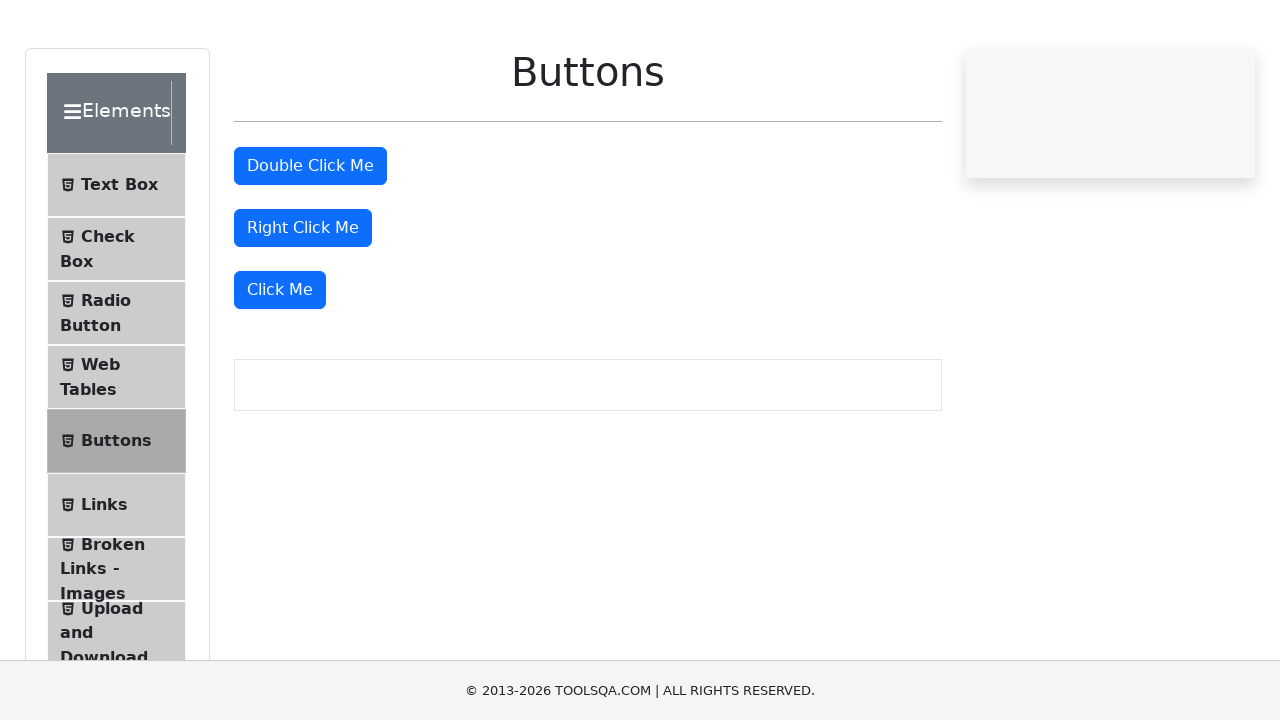

Clicked the right-click button at (303, 304) on button#rightClickBtn
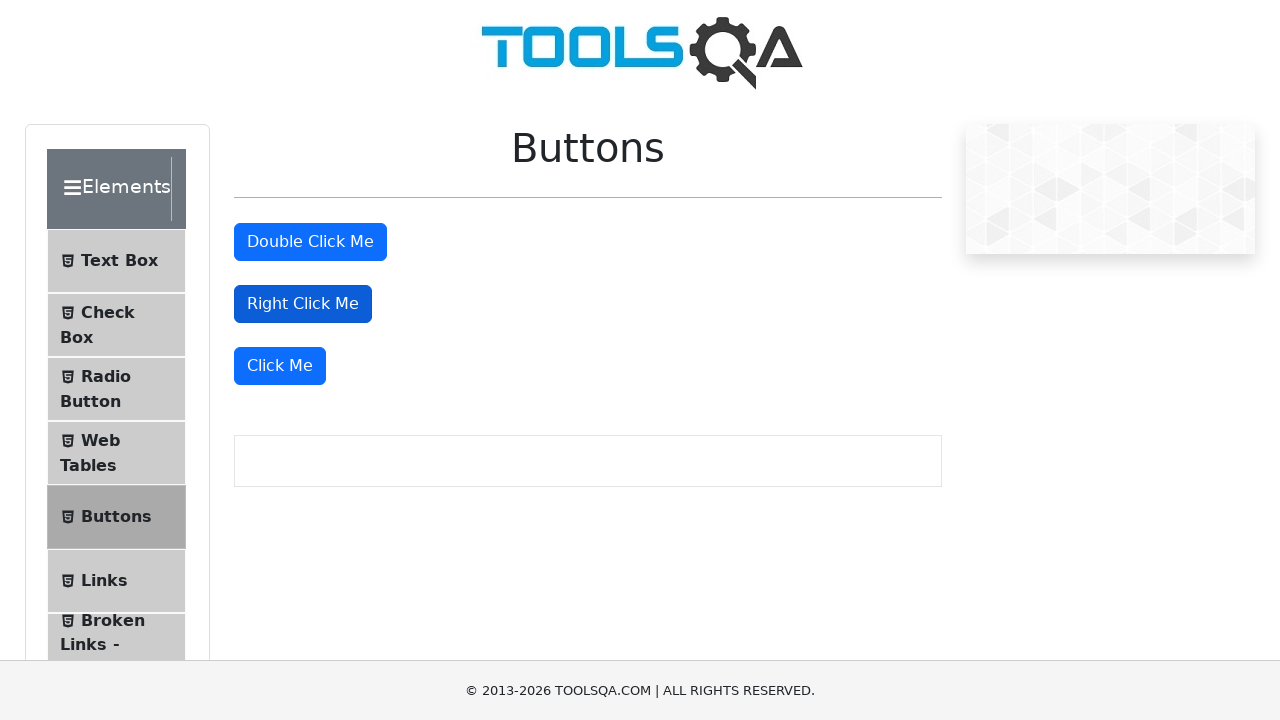

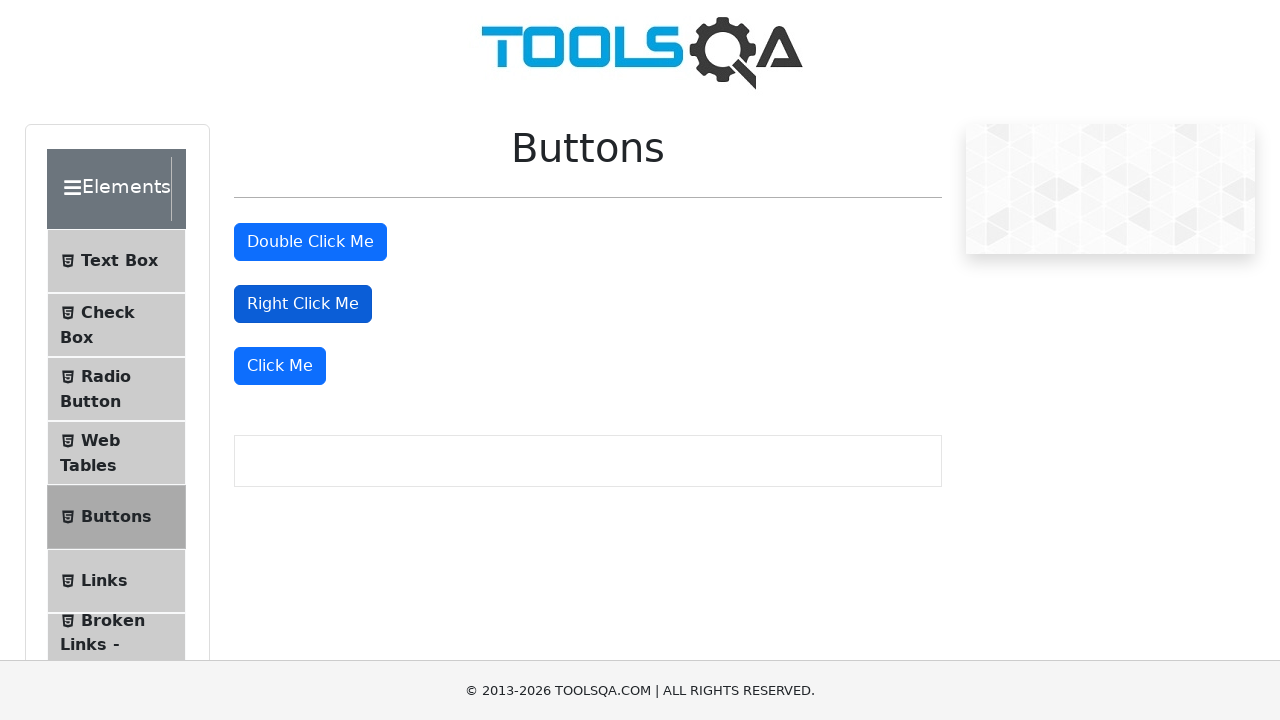